Tests the Catalog page by navigating through Reset and Catalog links, then verifying the second cat image source

Starting URL: https://cs1632.appspot.com/

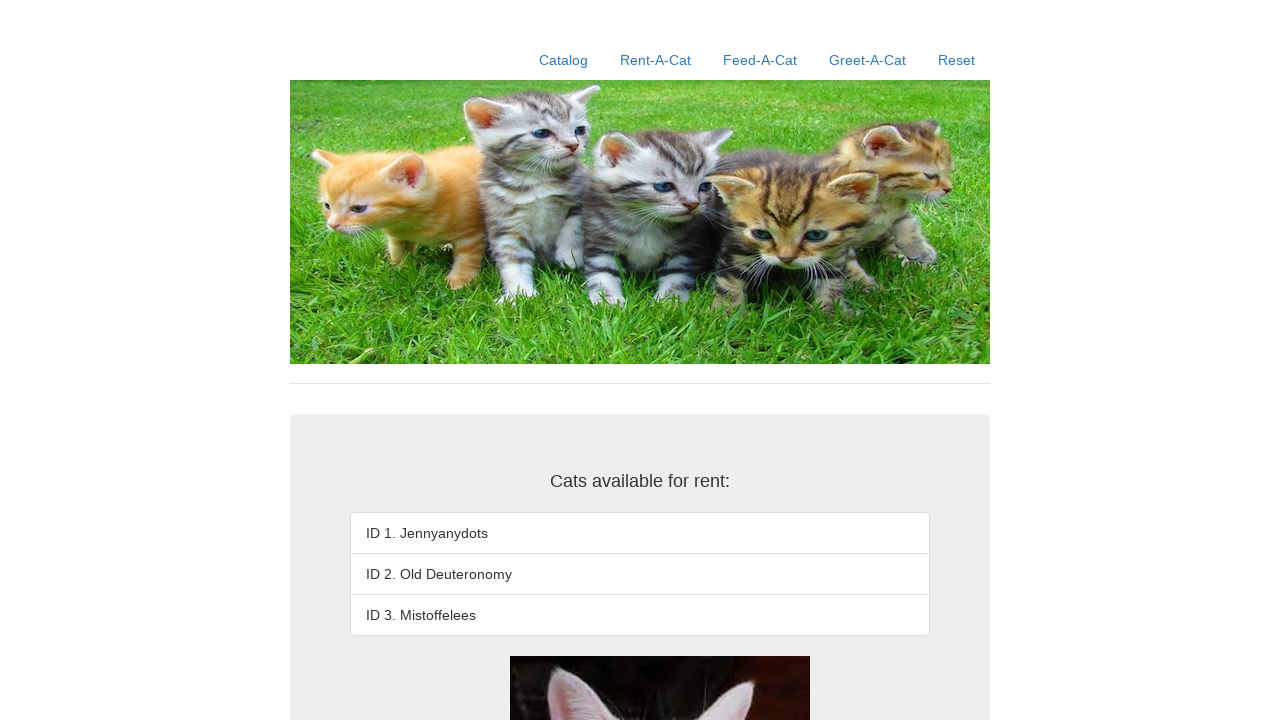

Clicked Reset link at (956, 60) on text=Reset
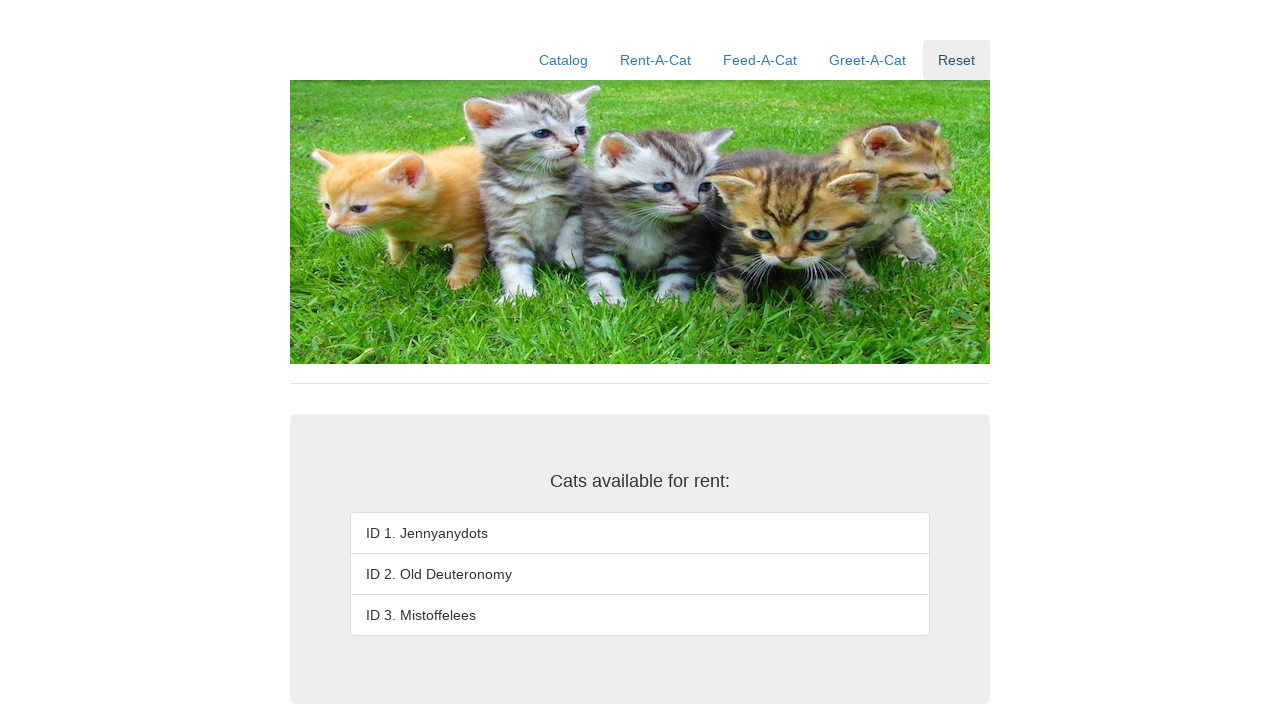

Clicked Catalog link at (564, 60) on text=Catalog
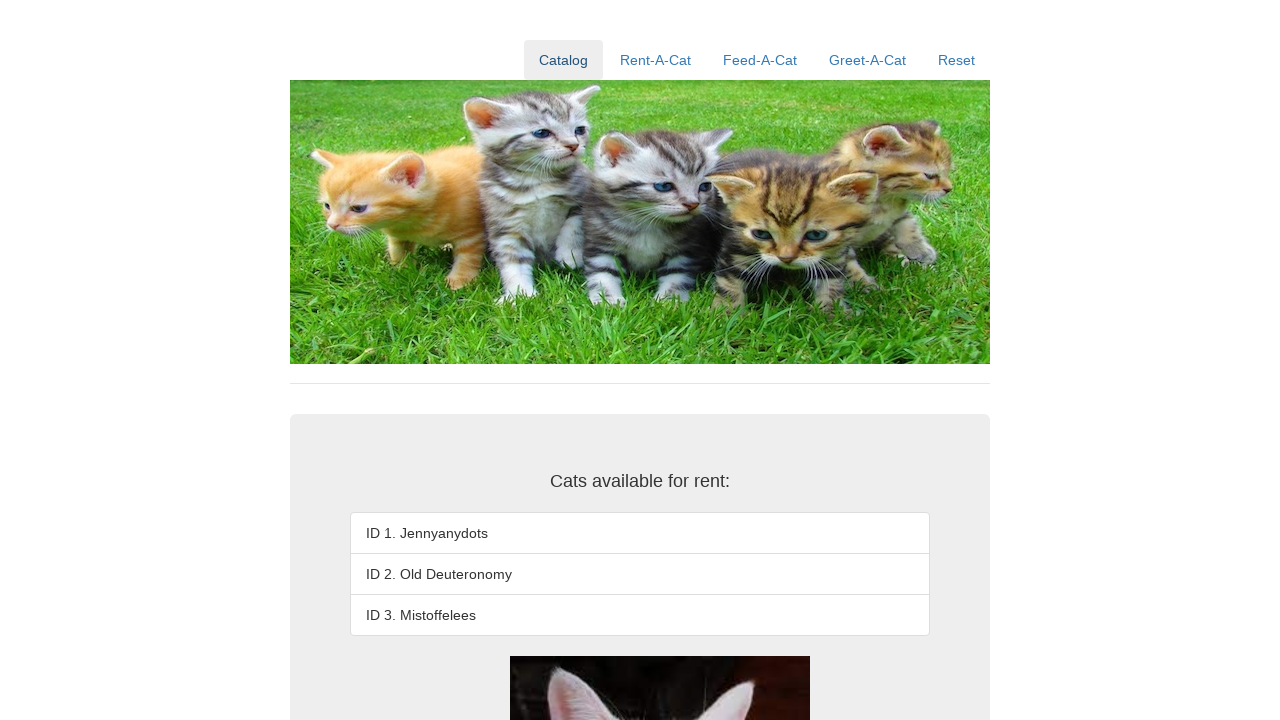

Located second cat image element
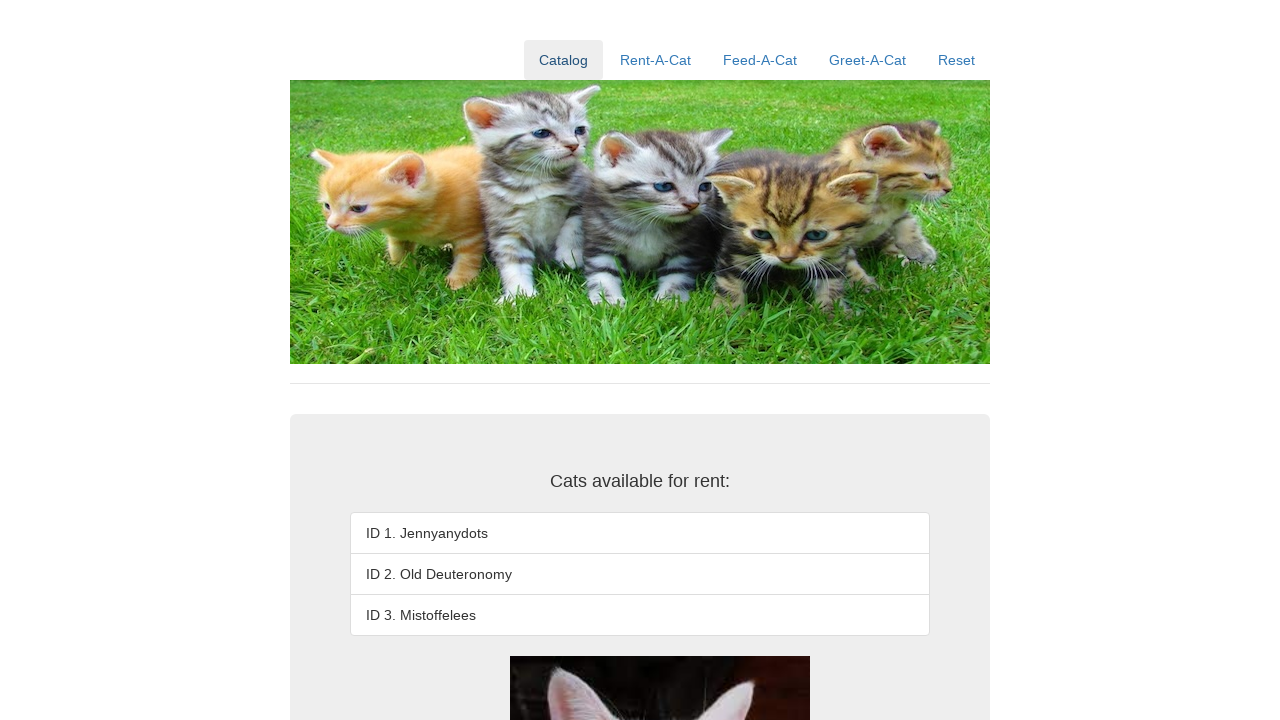

Verified second cat image source contains 'cat2.jpg'
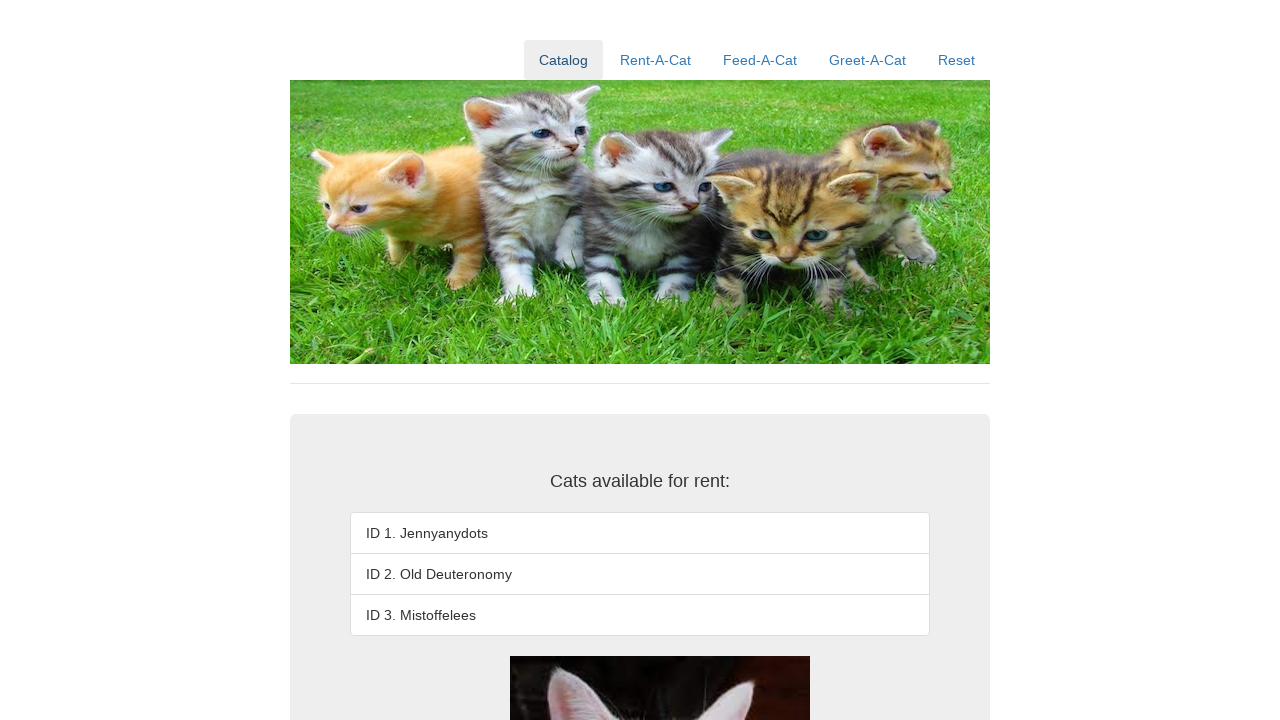

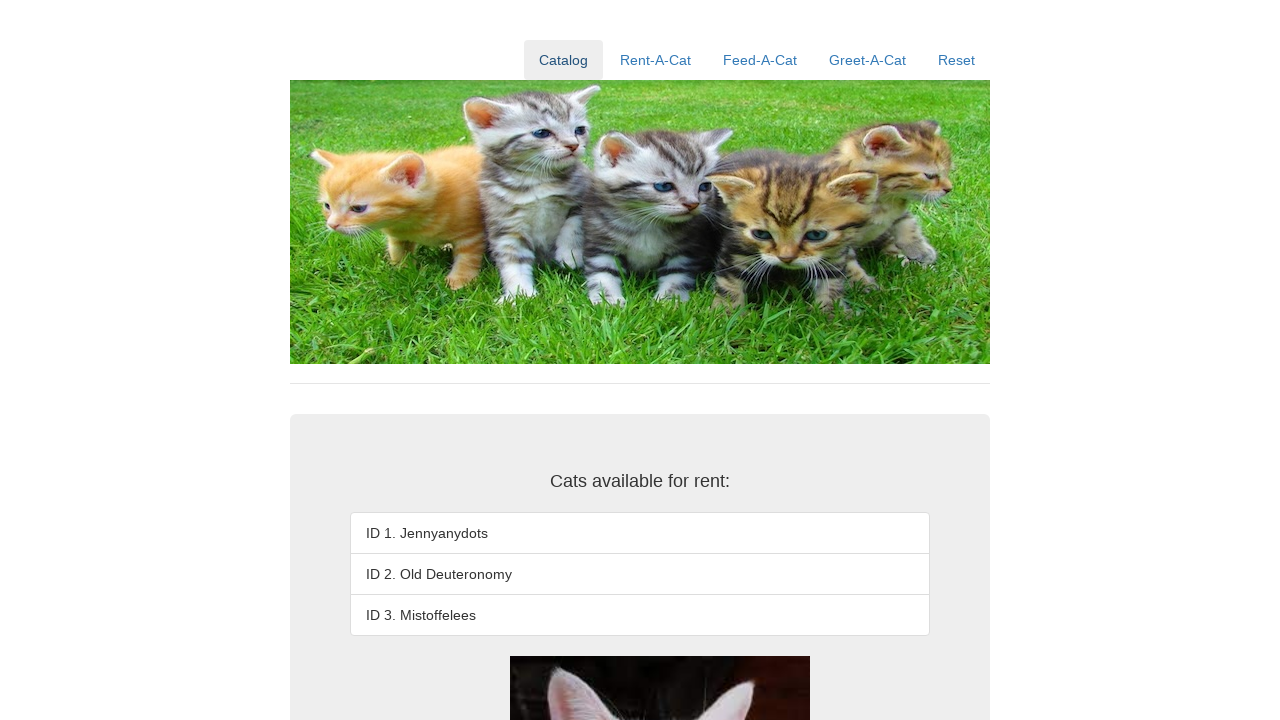